Navigates to a Wildberries product detail page and verifies that the page HTML content loads successfully.

Starting URL: https://www.wildberries.ru/catalog/78921851/detail.aspx?targetUrl=EX

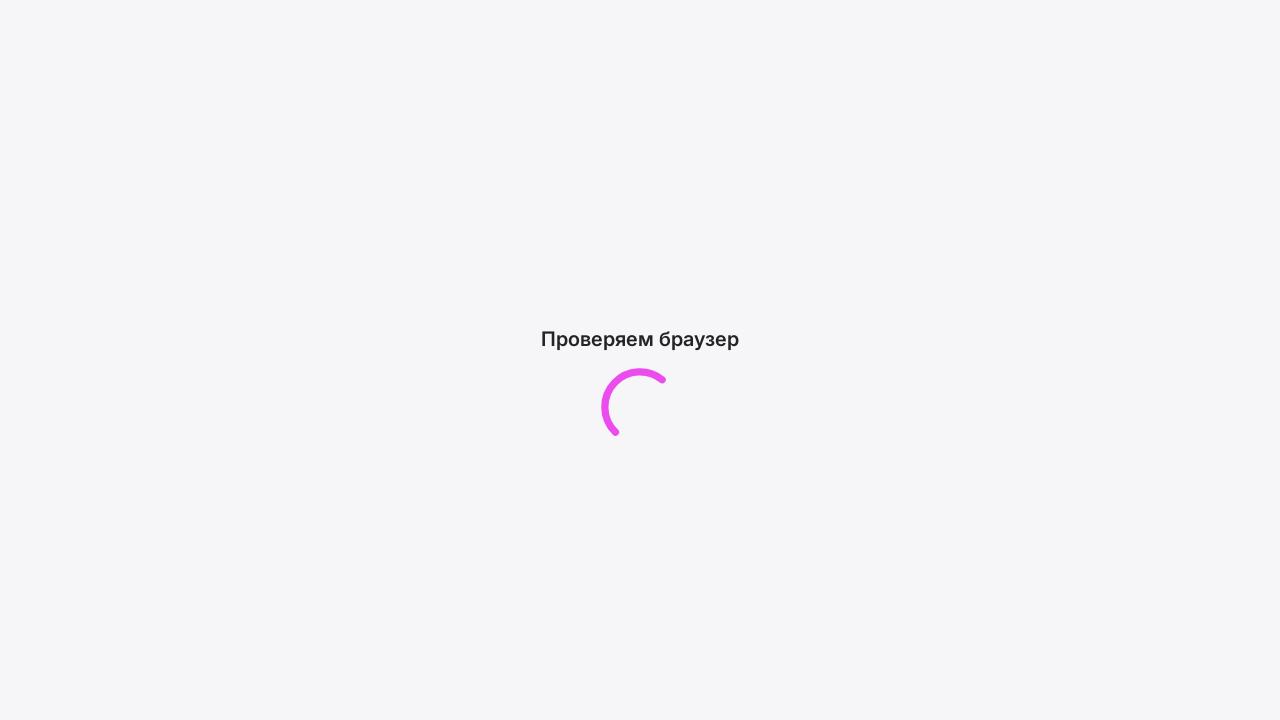

Waited for html element to be present on Wildberries product detail page
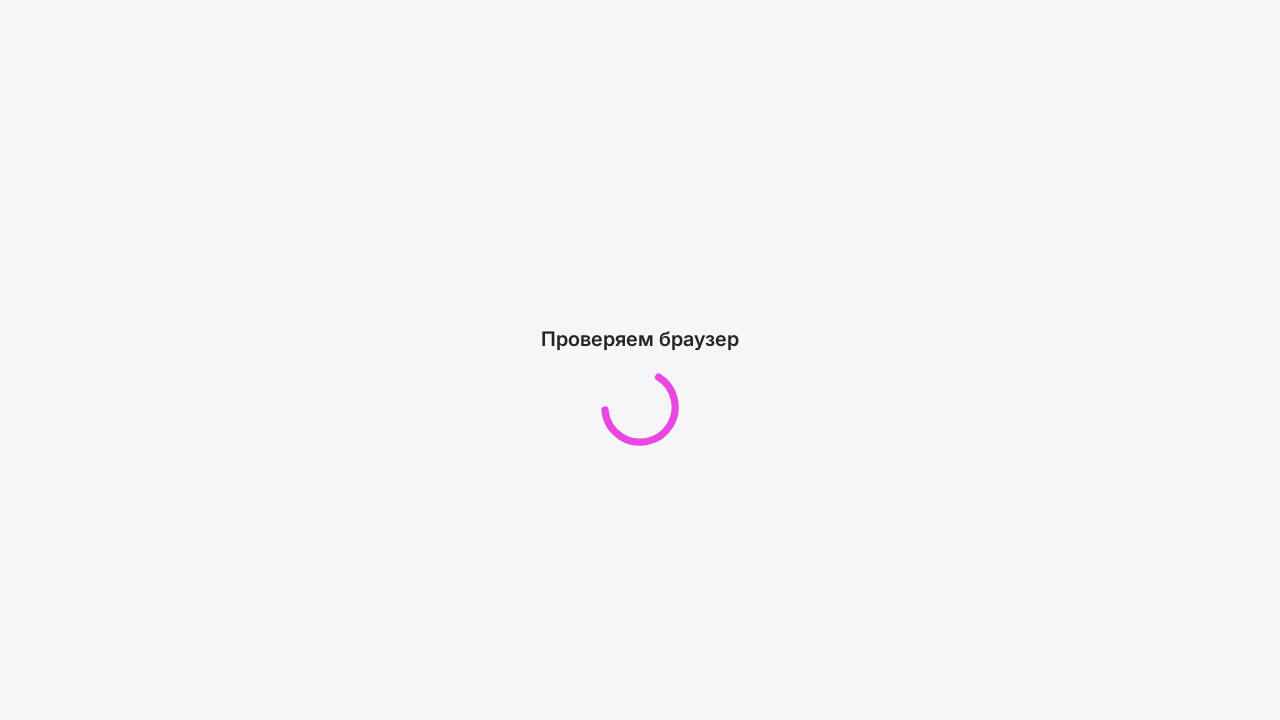

Waited for page DOM content to finish loading
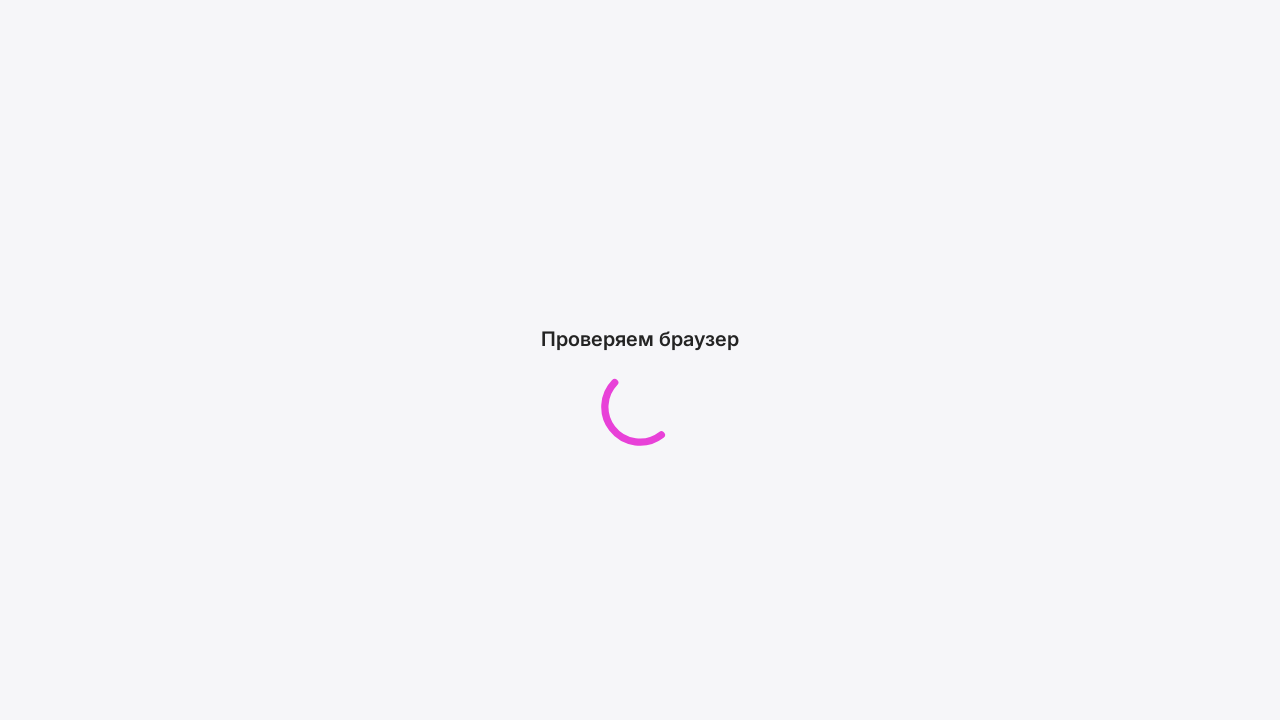

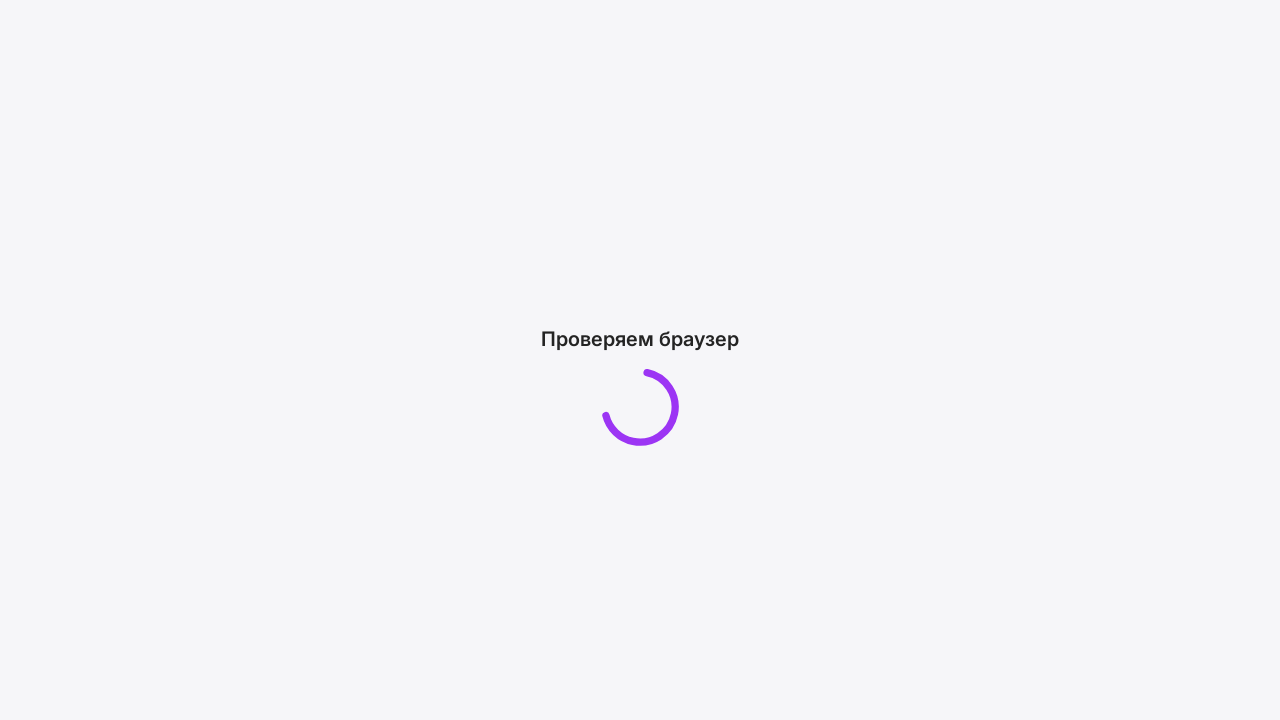